Calculates the sum of two numbers displayed on the page, selects the result from a dropdown menu, and submits the form

Starting URL: http://suninjuly.github.io/selects1.html

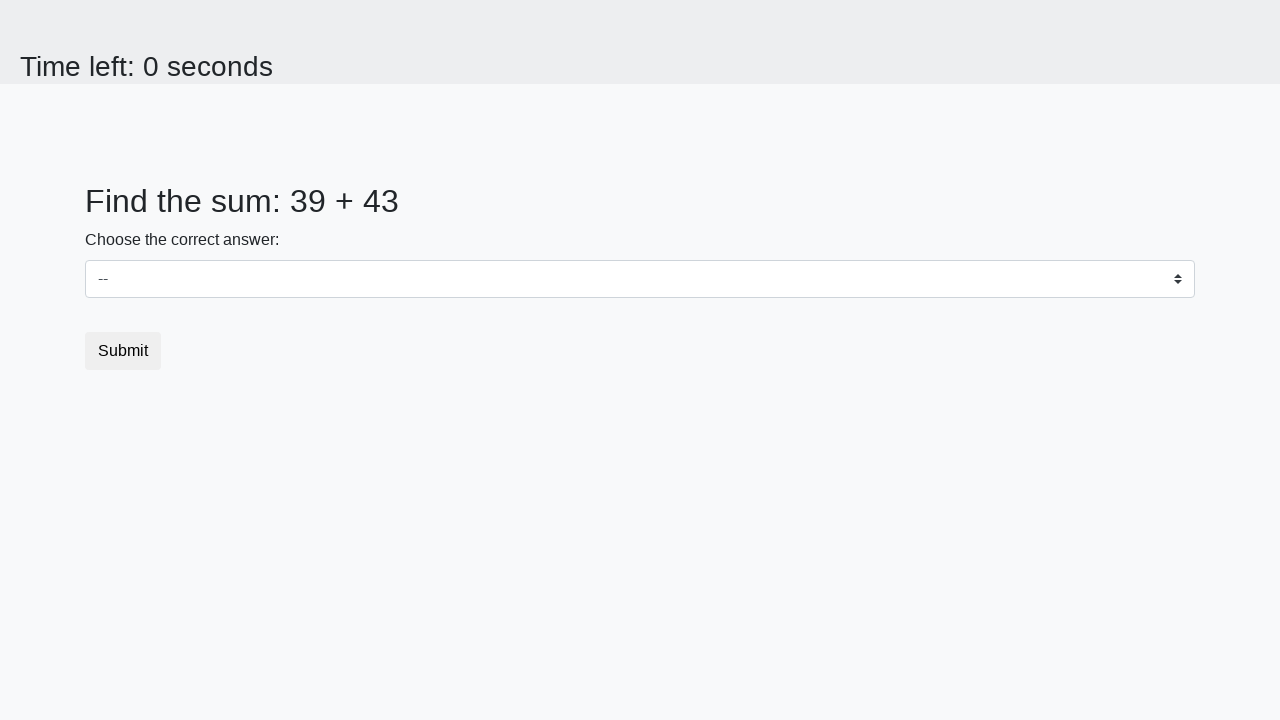

Retrieved first number from the page
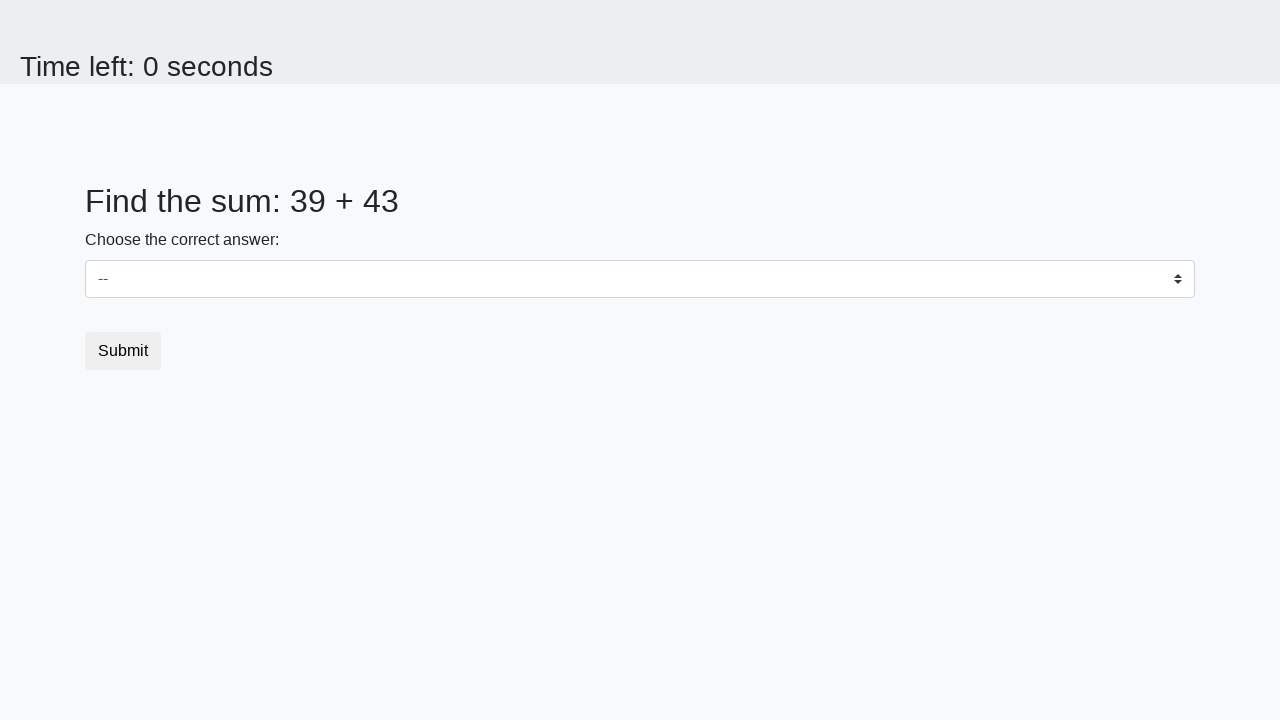

Retrieved second number from the page
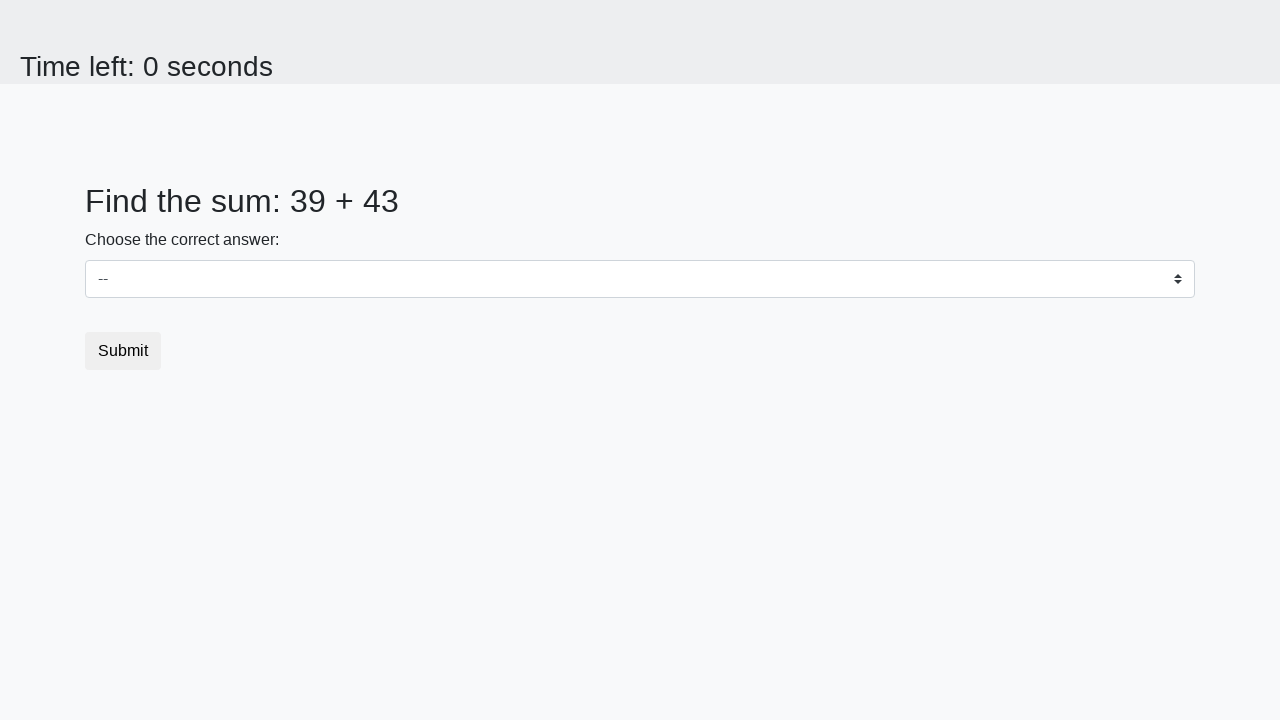

Calculated sum of 39 + 43 = 82
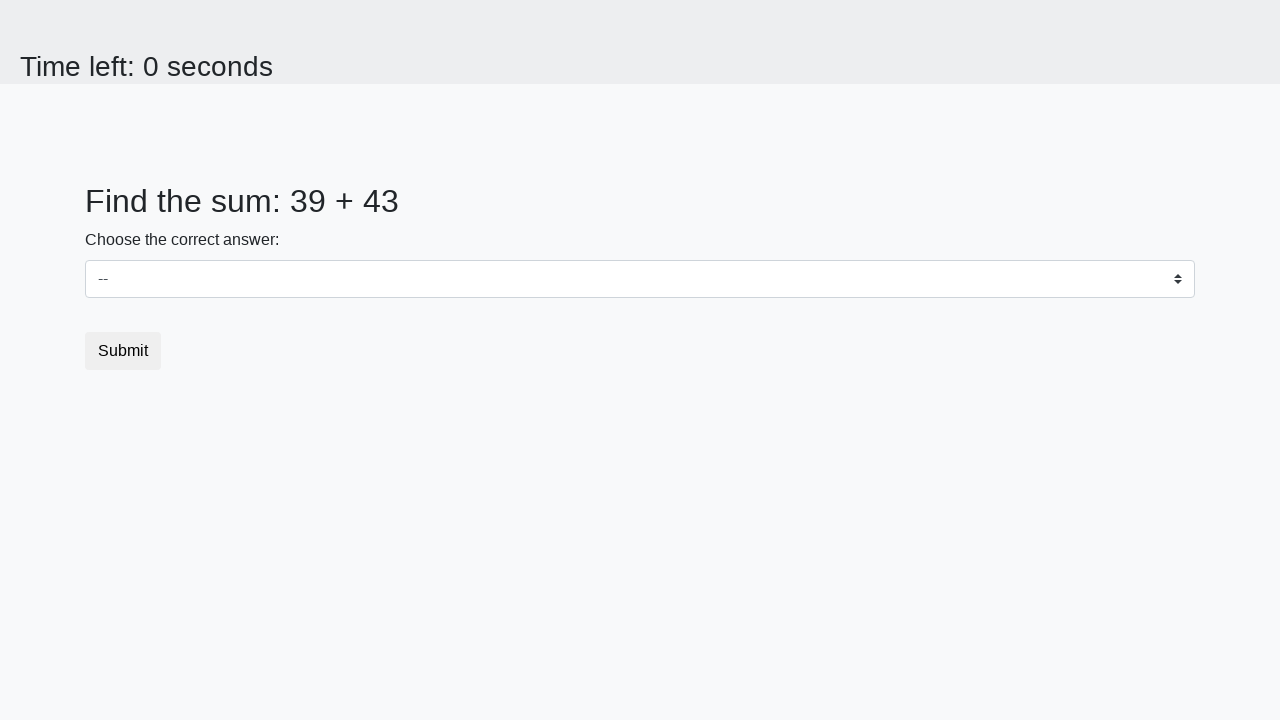

Selected calculated sum '82' from dropdown menu on #dropdown
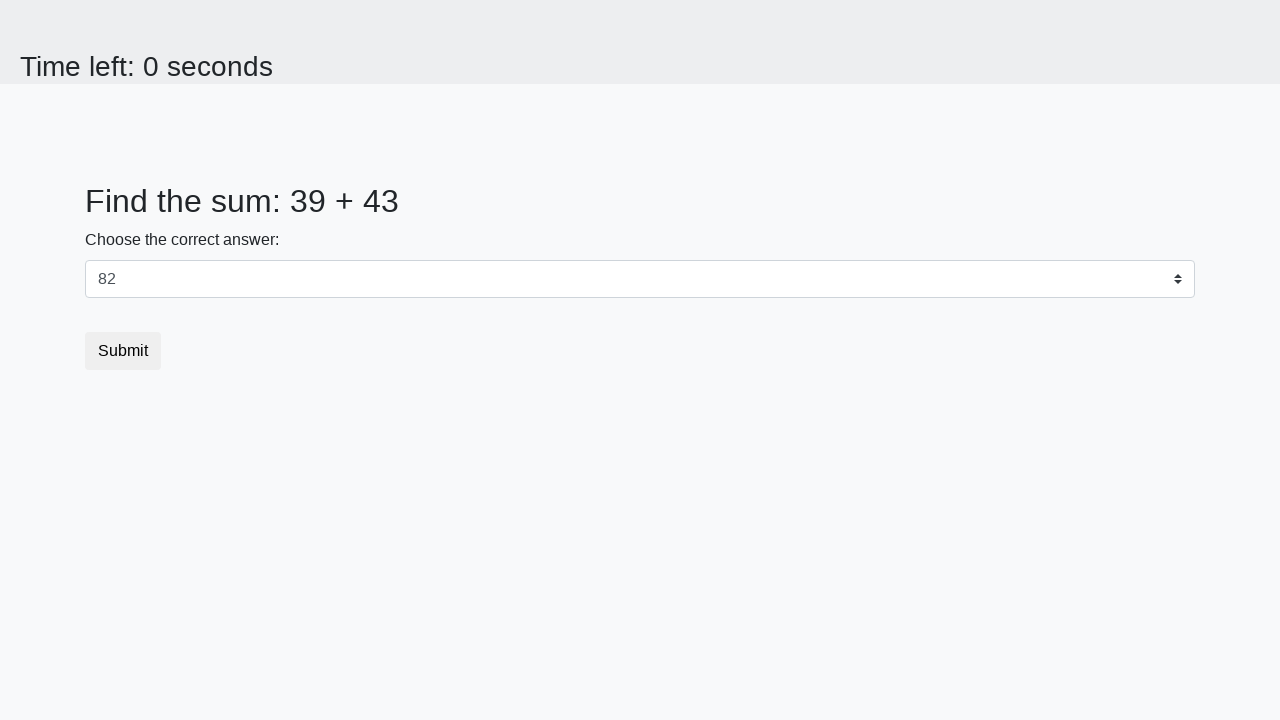

Clicked submit button to complete the form at (123, 351) on .btn
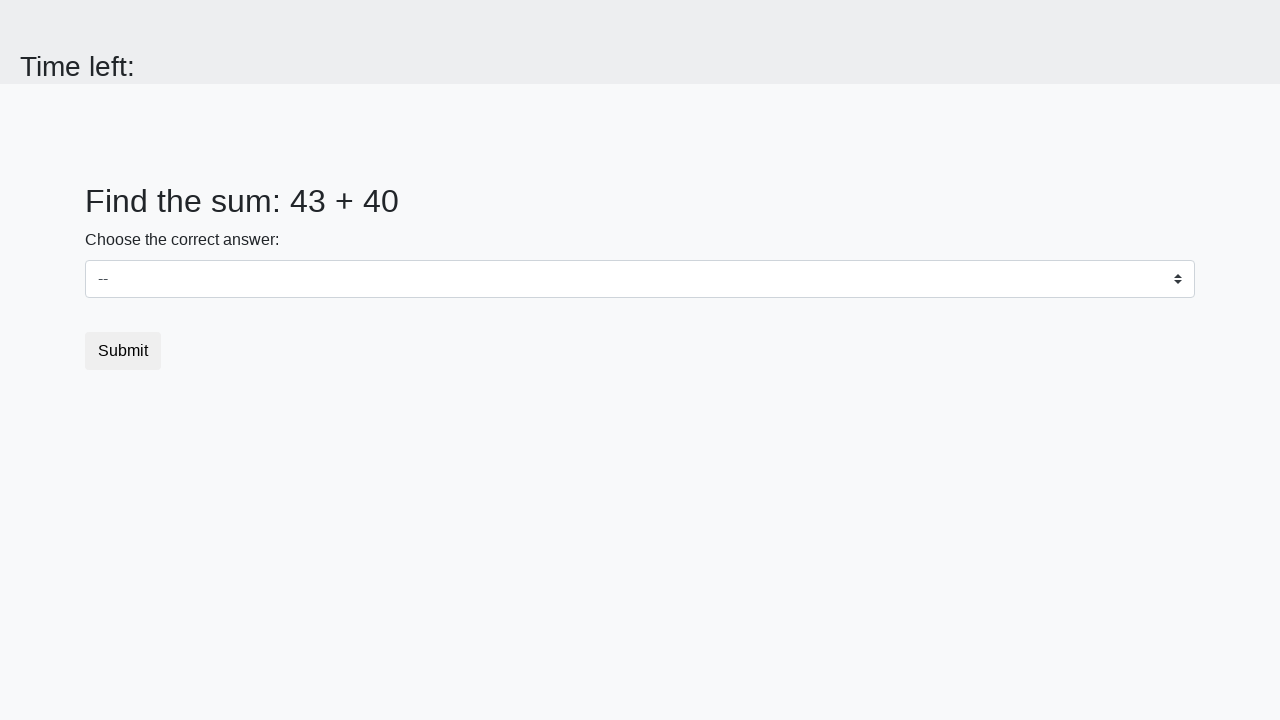

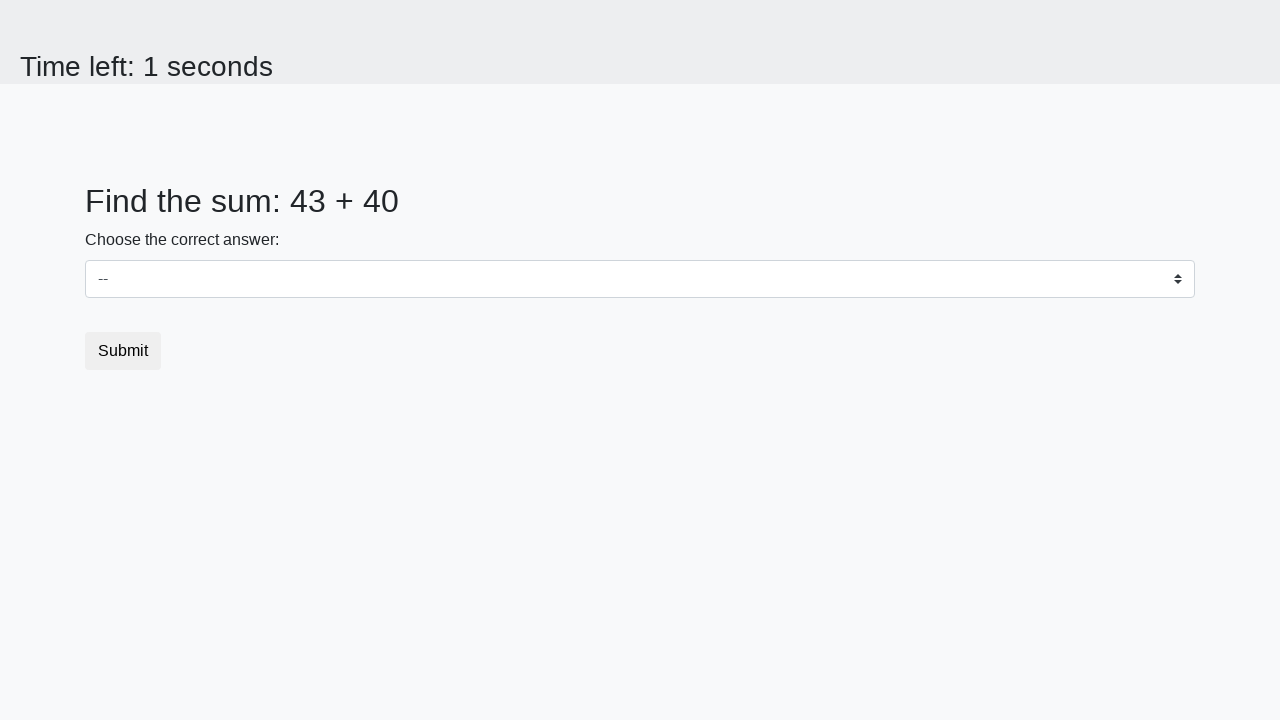